Tests user name input field by entering a Japanese username and verifying the input value is correctly stored in the field. This is a parameterized test that checks various sample user names.

Starting URL: http://example.selenium.jp/reserveApp

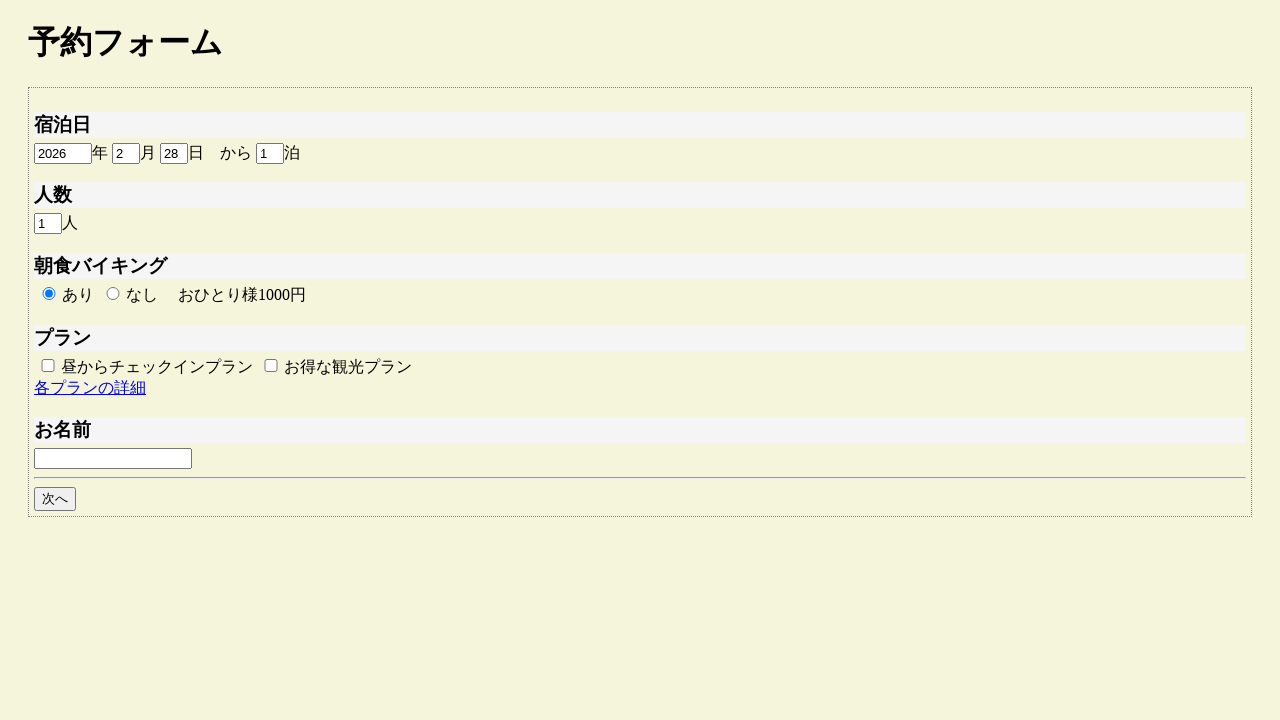

Filled guest name input field with Japanese username 'サンプルユーザ' on #guestname
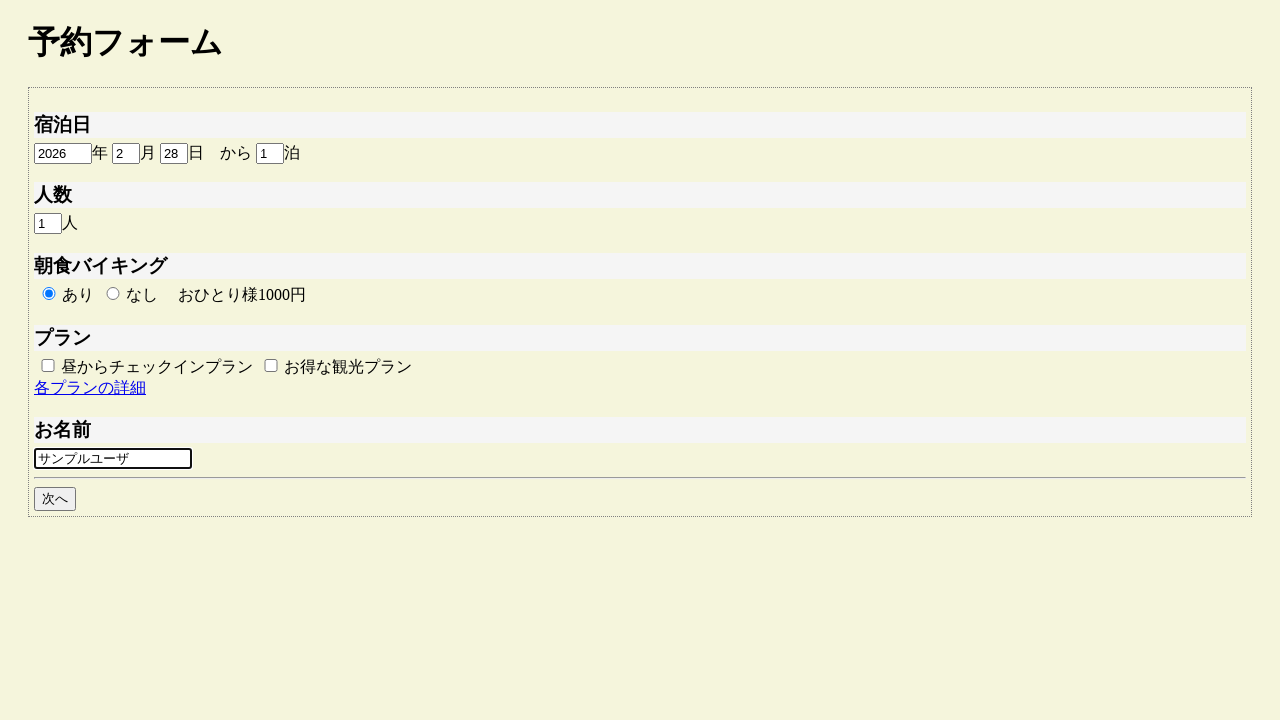

Waited 1000ms for input to be processed
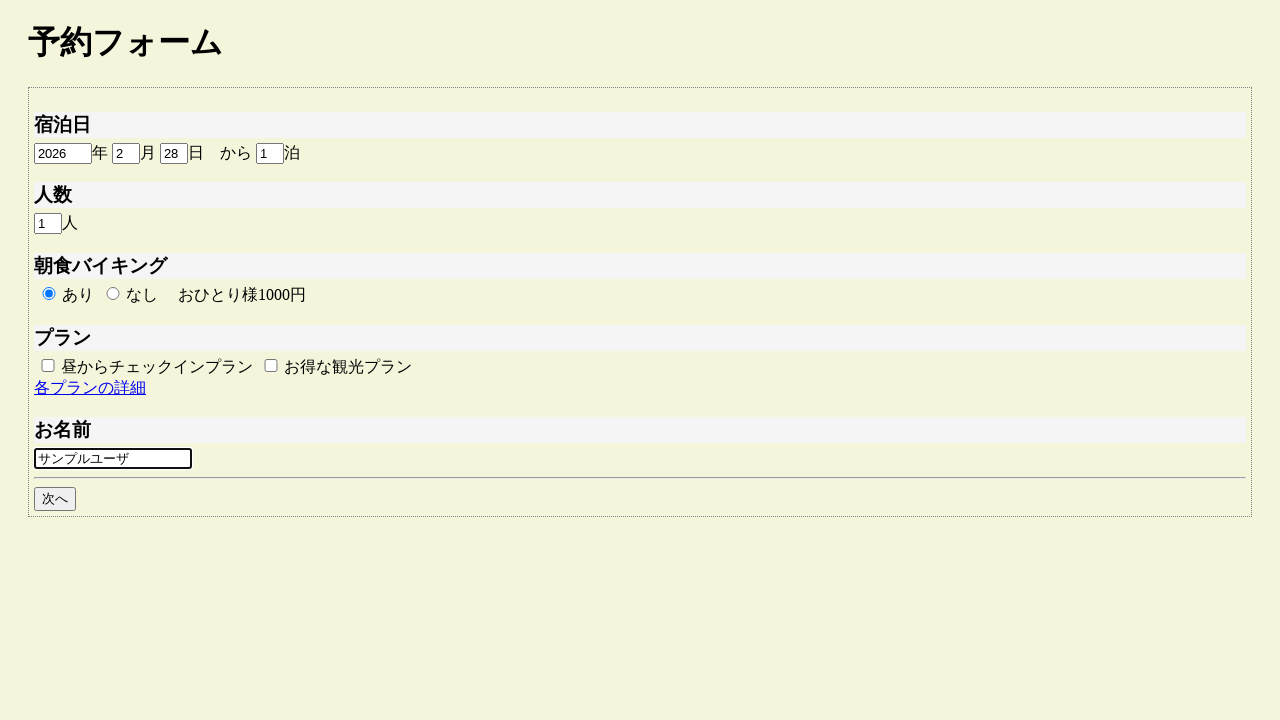

Retrieved input value from guest name field
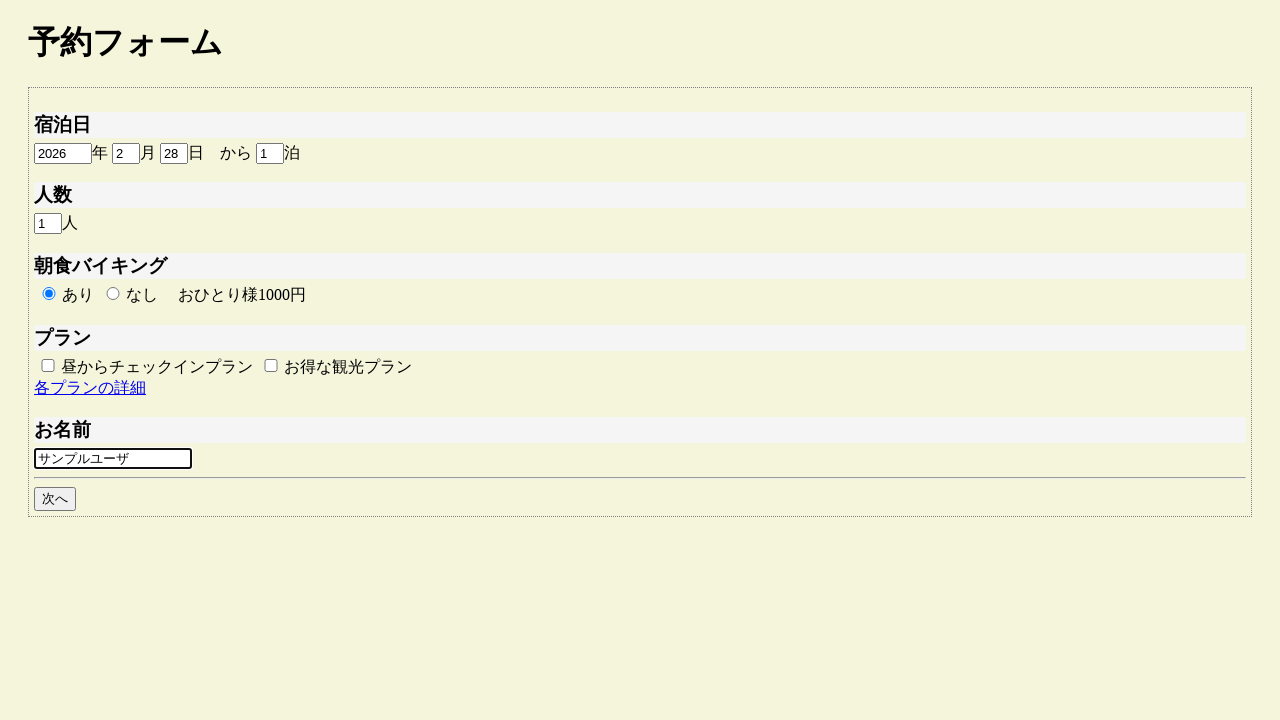

Verified that input value matches expected username 'サンプルユーザ'
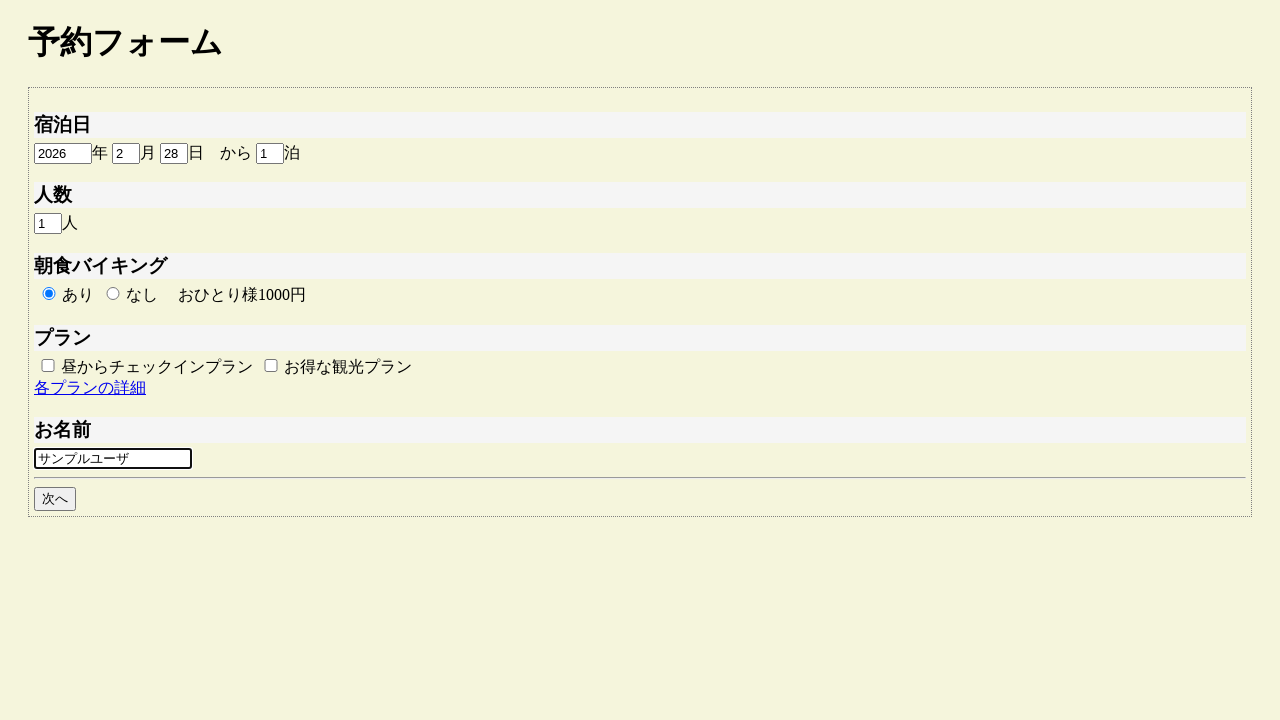

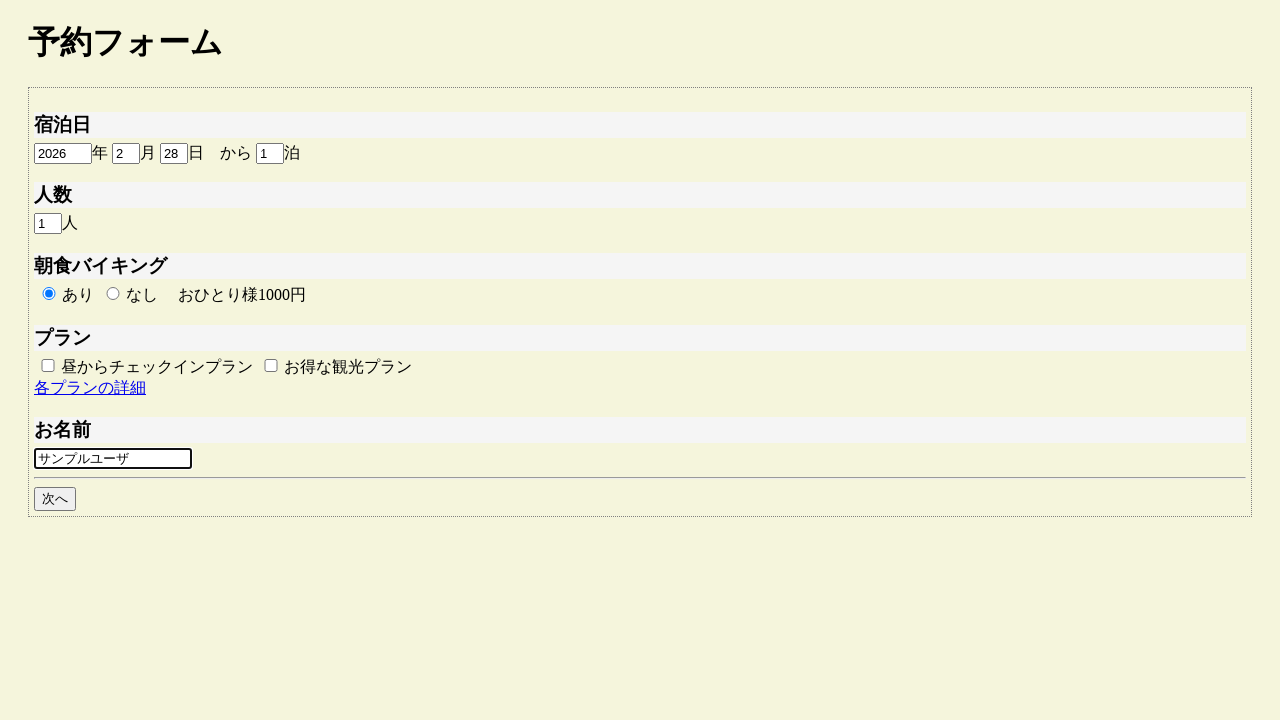